Tests various JavaScript alert box interactions including simple alerts, timed alerts, and confirm dialogs with accept and dismiss actions on the DemoQA alerts page.

Starting URL: https://demoqa.com/alerts

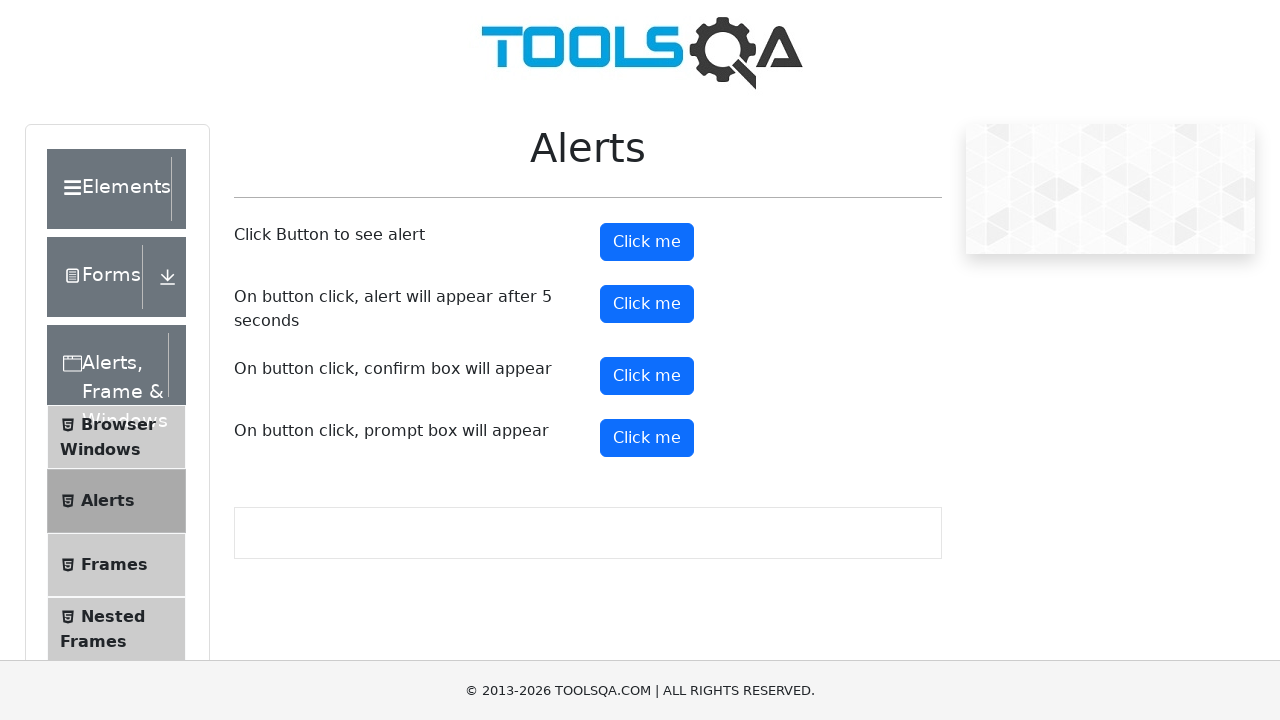

Set up dialog handler to accept alerts
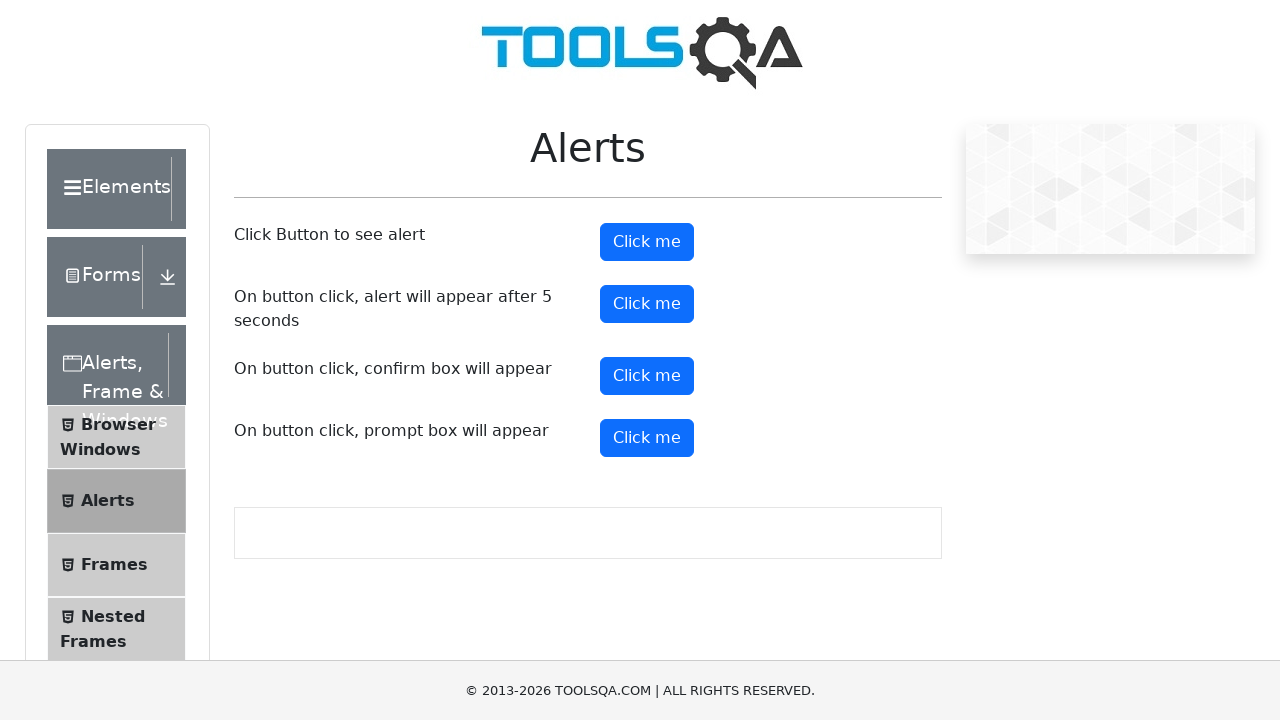

Clicked simple alert button at (647, 242) on #alertButton
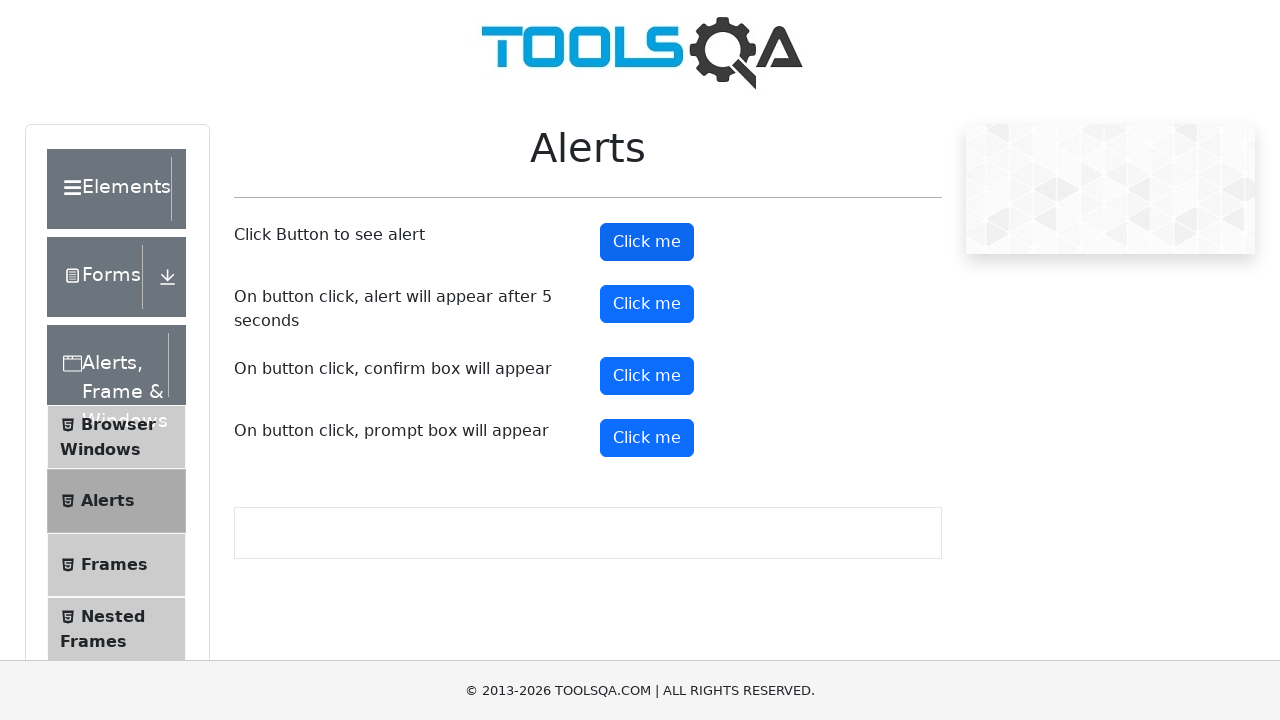

Waited 2 seconds for alert to be handled
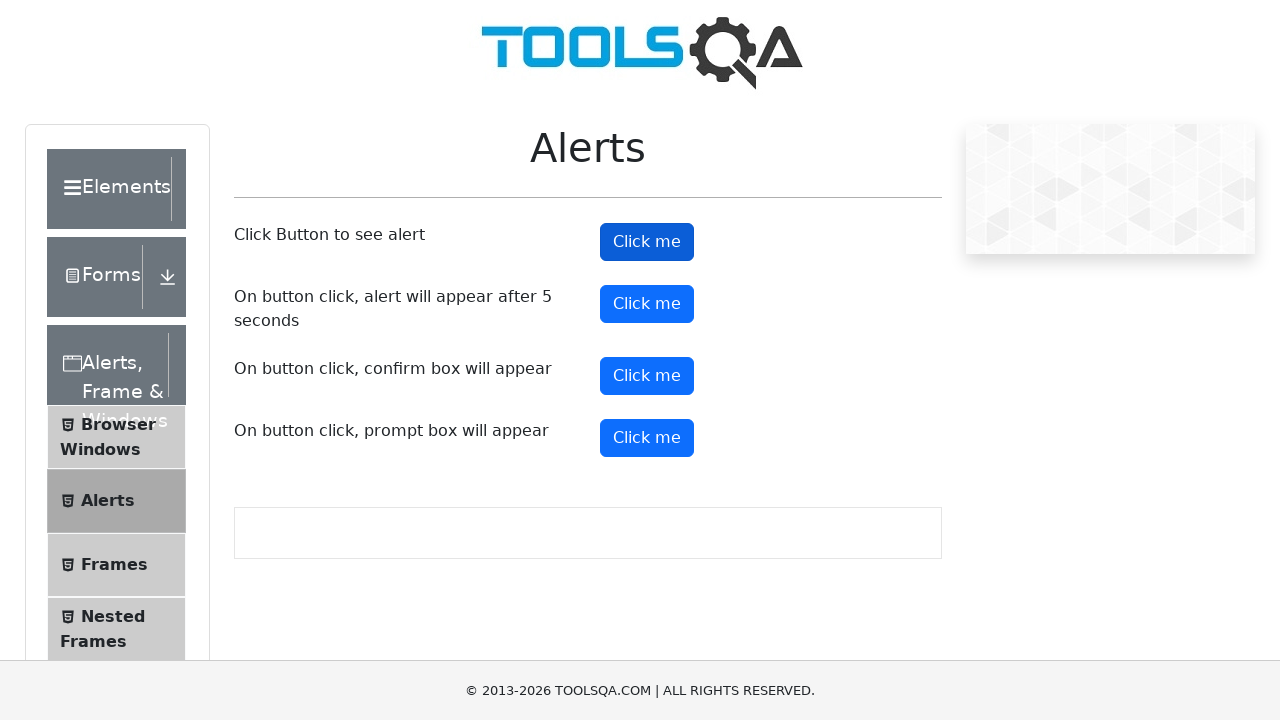

Set up dialog handler to accept timed alert
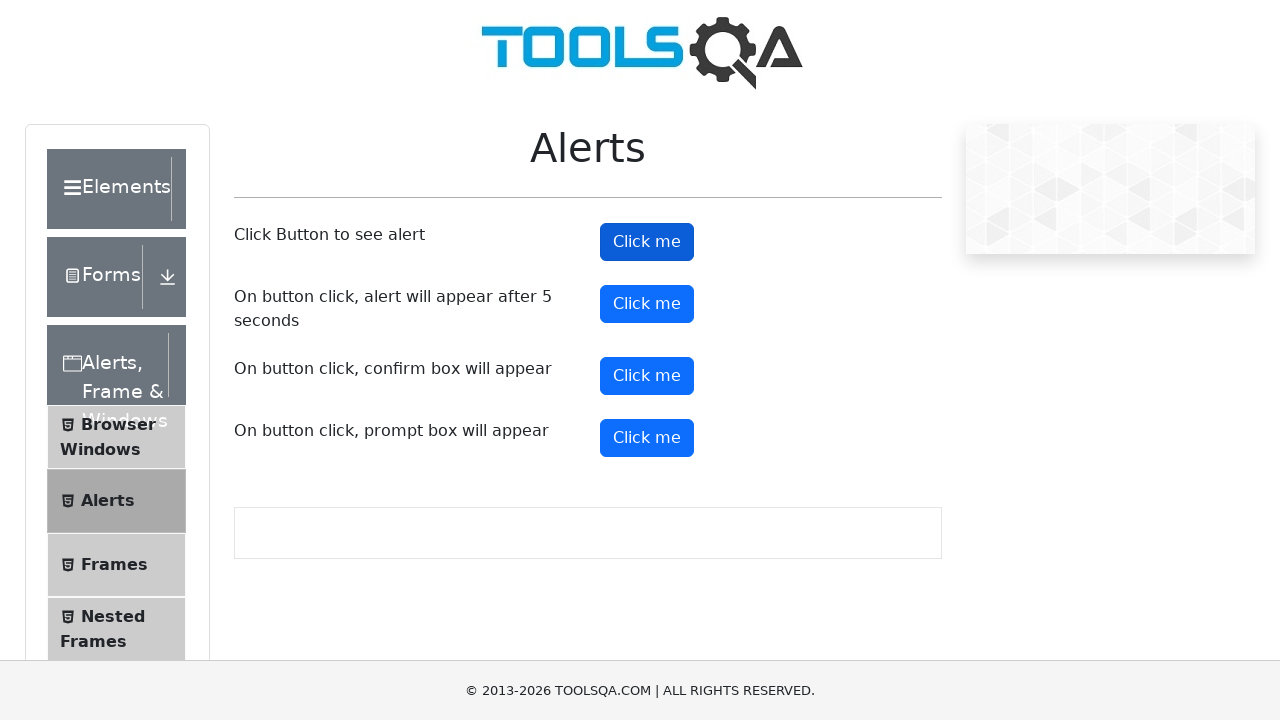

Clicked timer alert button at (647, 304) on #timerAlertButton
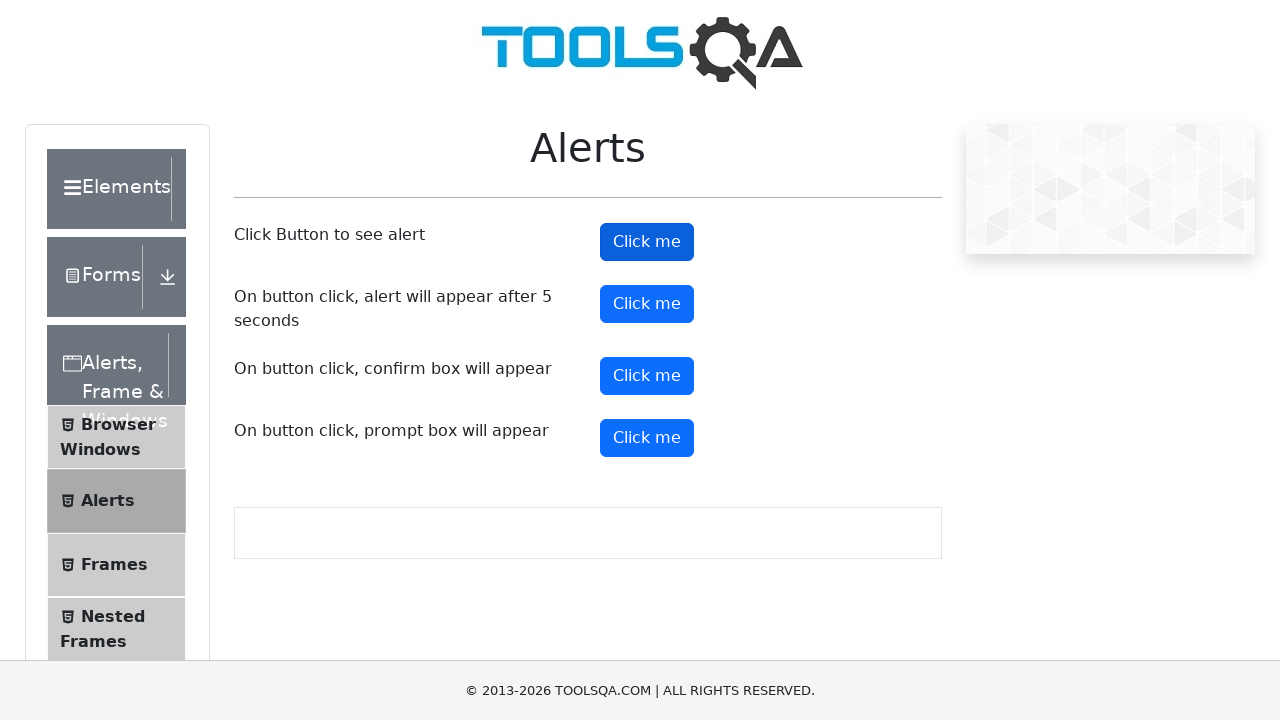

Waited 6 seconds for timed alert to appear and be handled
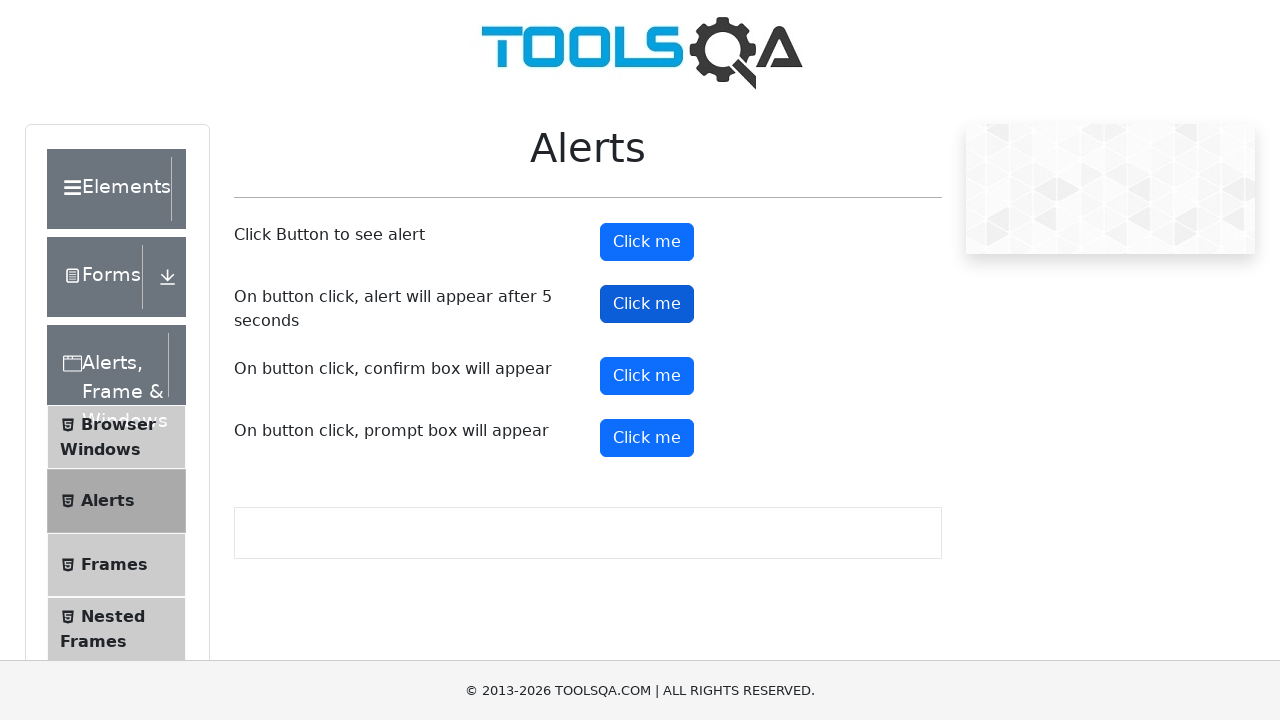

Set up dialog handler to accept confirm dialog
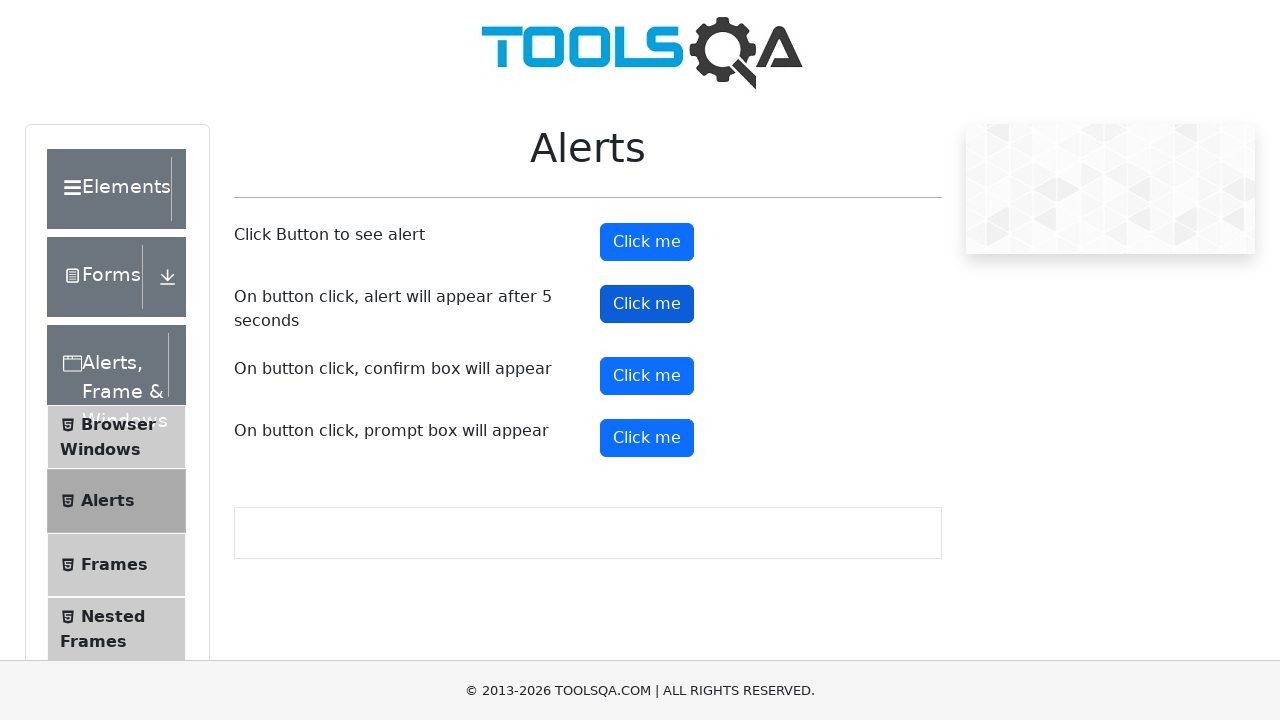

Clicked confirm button to trigger confirm dialog at (647, 376) on #confirmButton
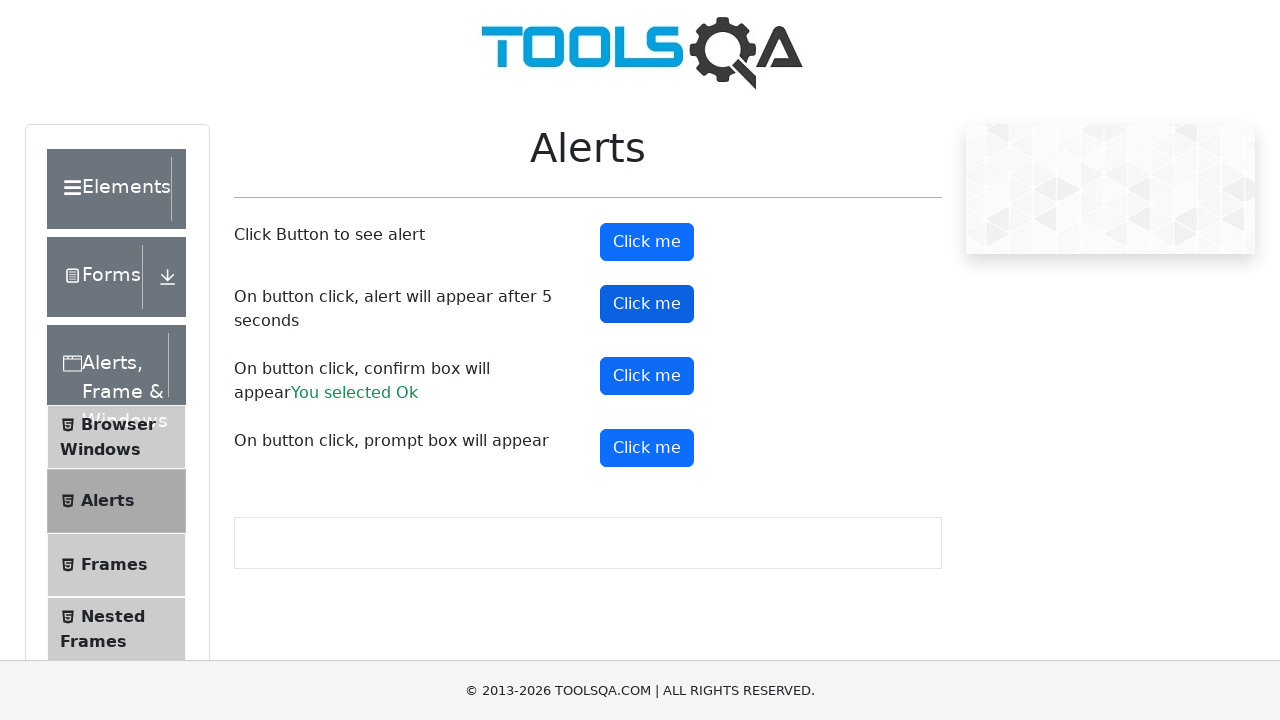

Waited 2 seconds for confirm dialog to be accepted
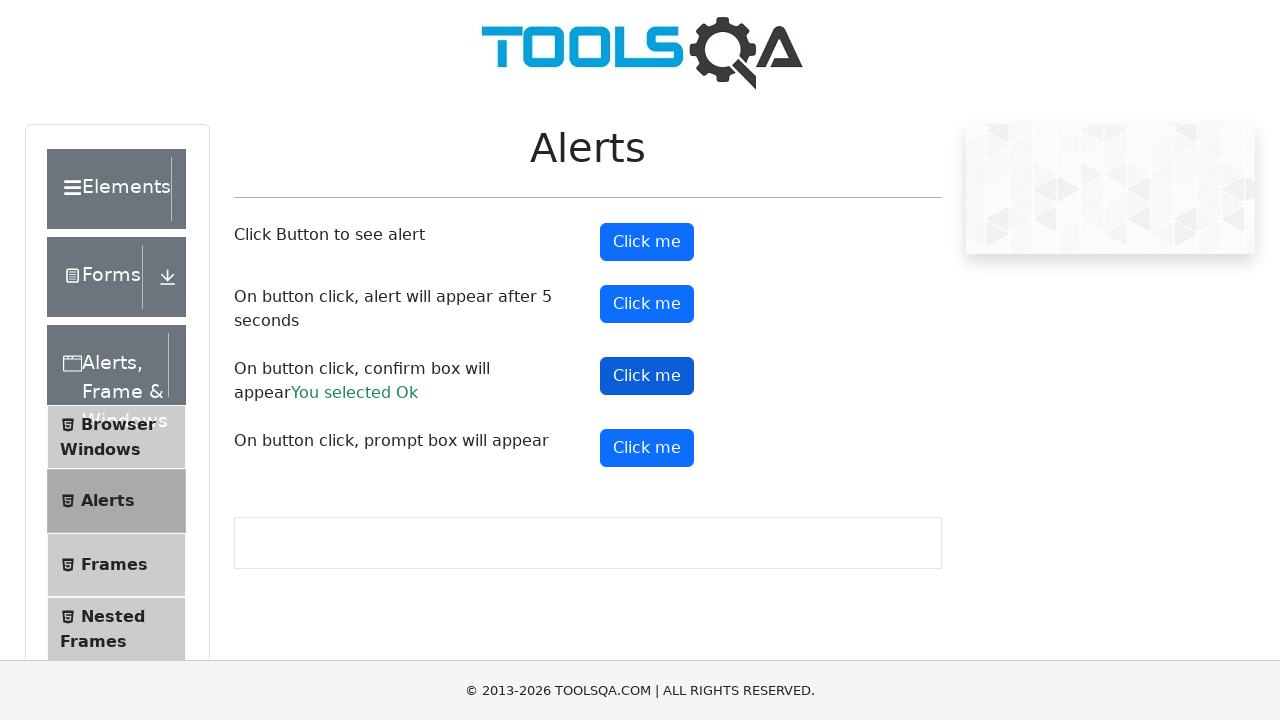

Set up dialog handler to dismiss confirm dialog
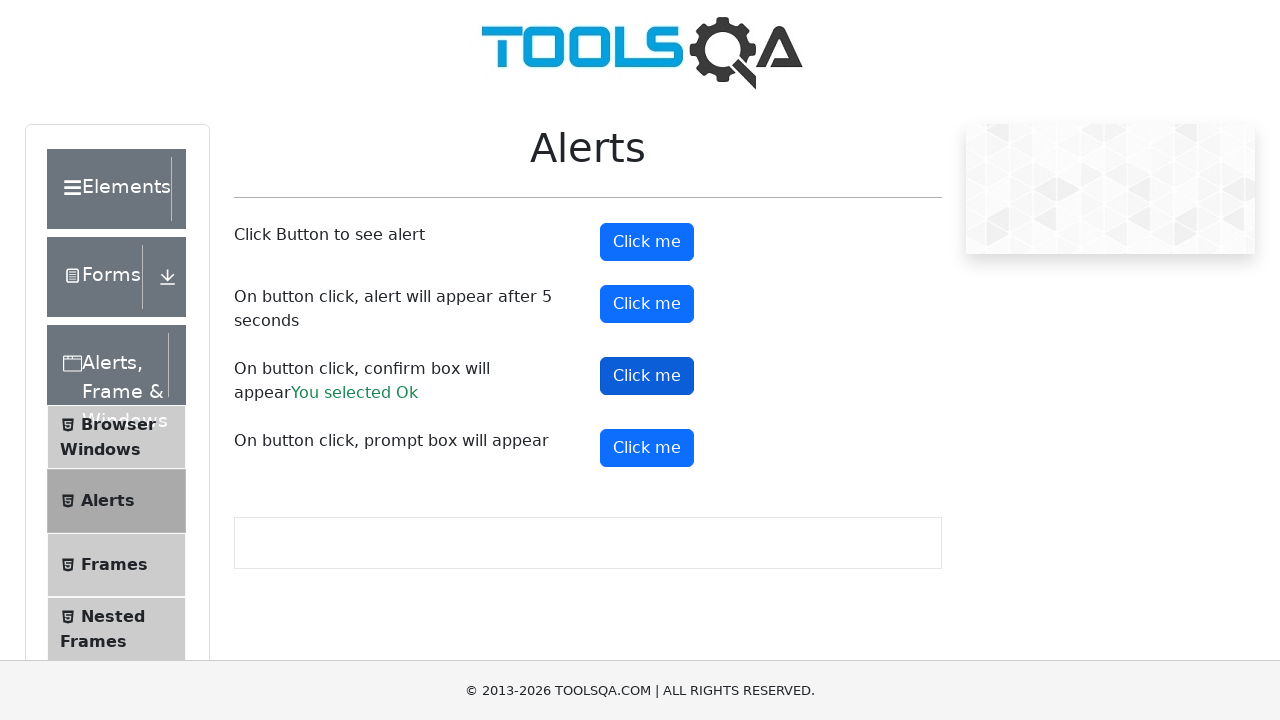

Clicked confirm button to trigger confirm dialog for dismissal at (647, 376) on #confirmButton
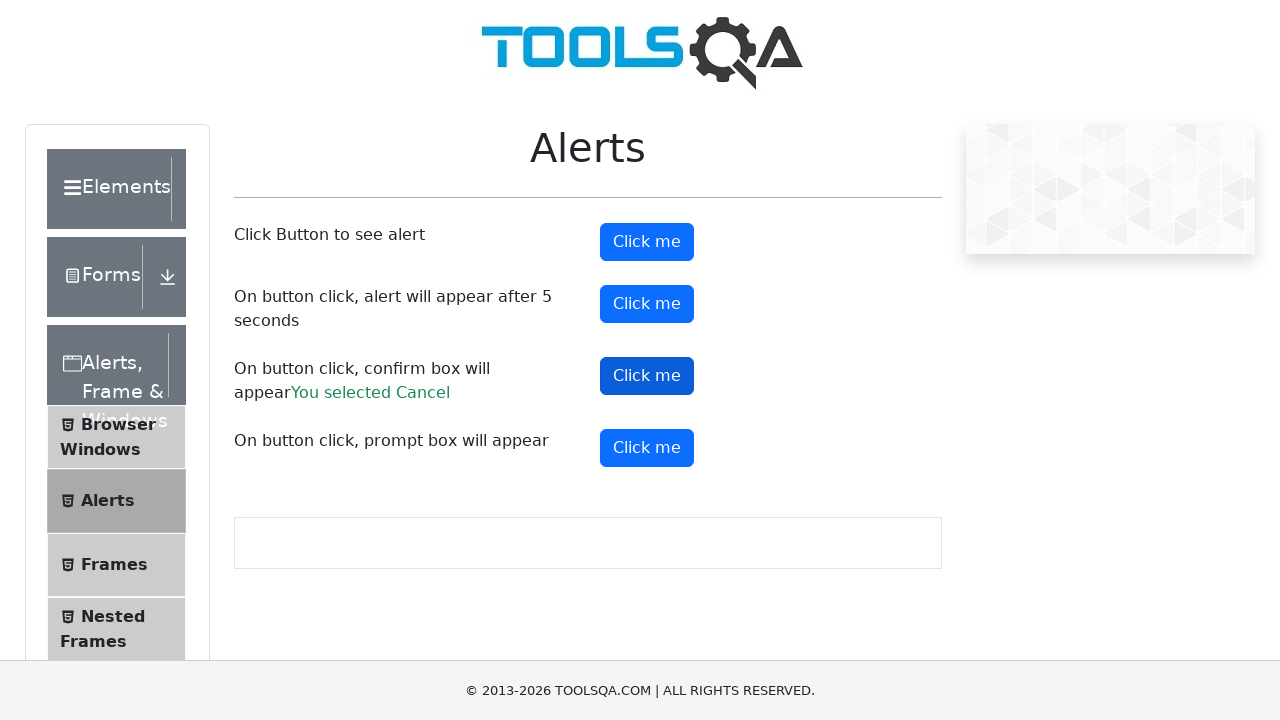

Waited 2 seconds for confirm dialog to be dismissed
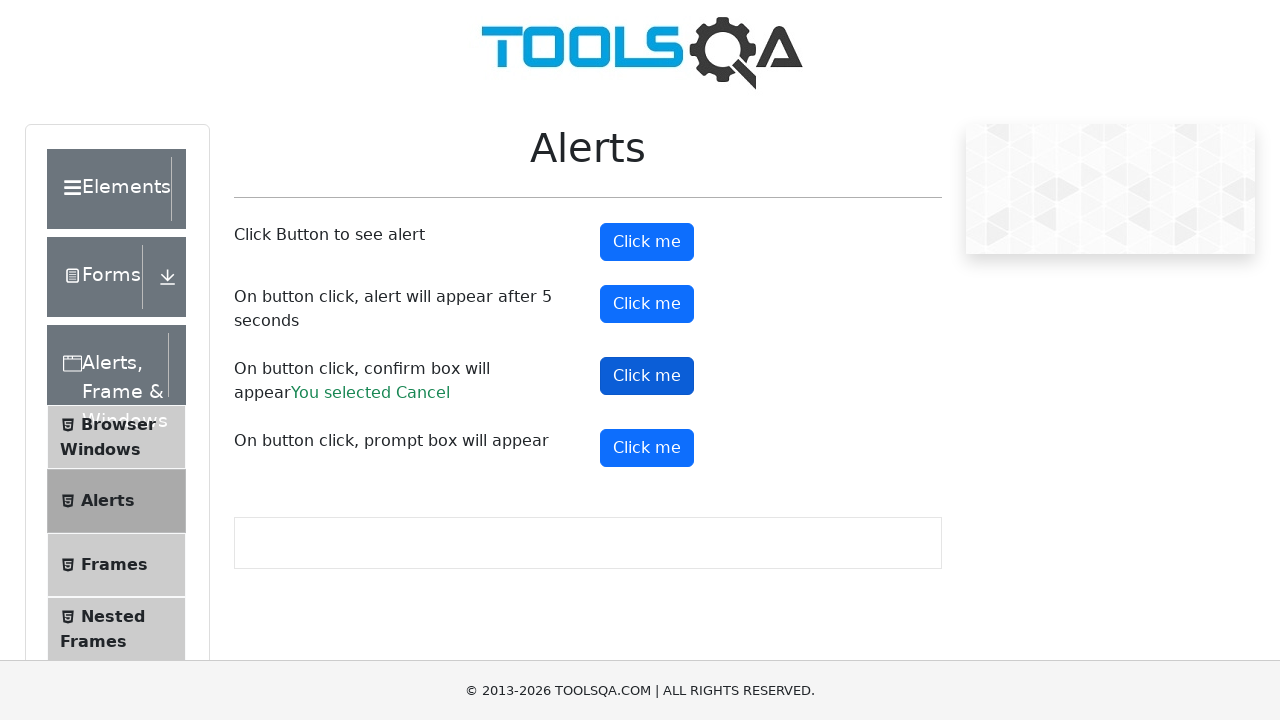

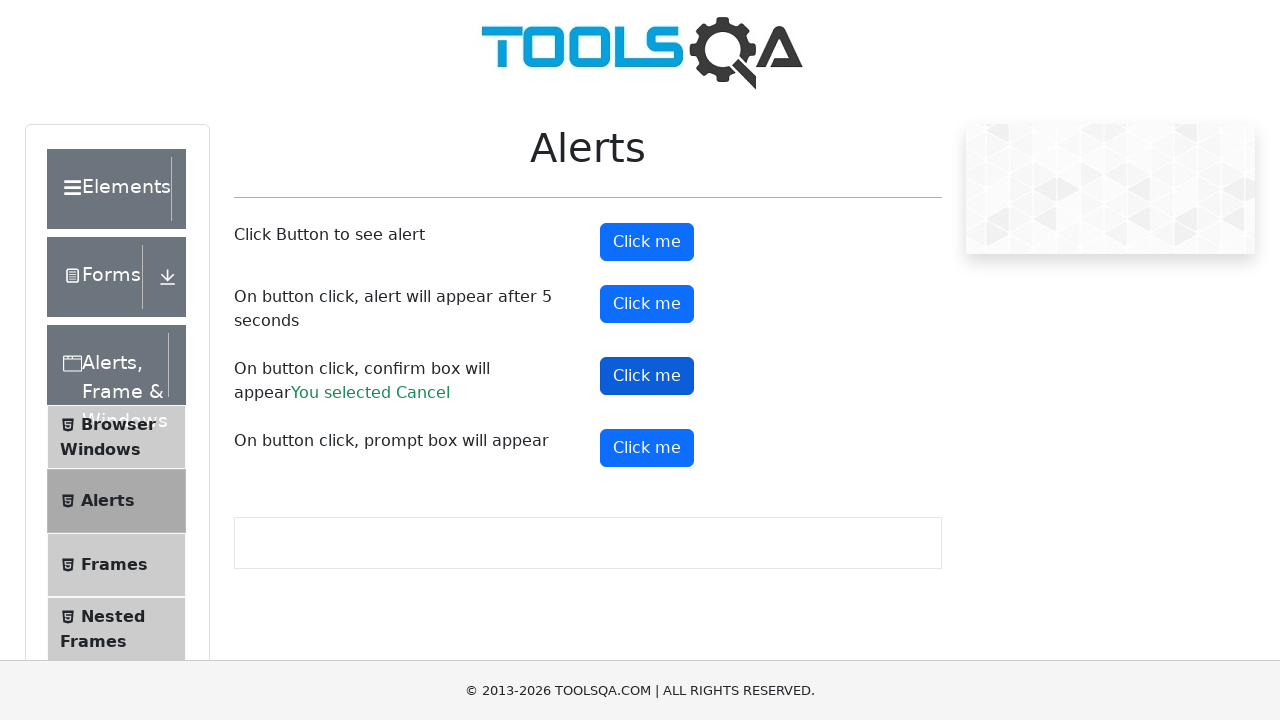